Navigates to Playwright documentation site, clicks the "Get started" link, and verifies the Installation heading is visible

Starting URL: https://playwright.dev/

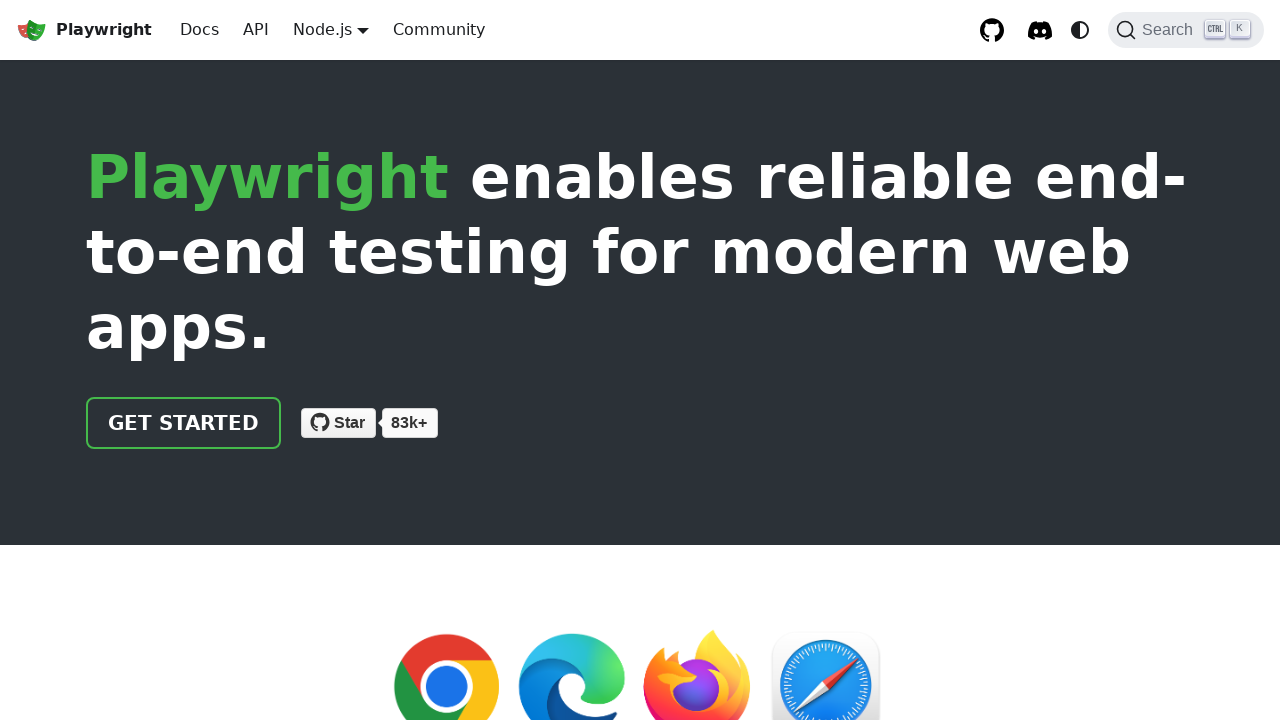

Clicked the 'Get started' link at (184, 423) on internal:role=link[name="Get started"i]
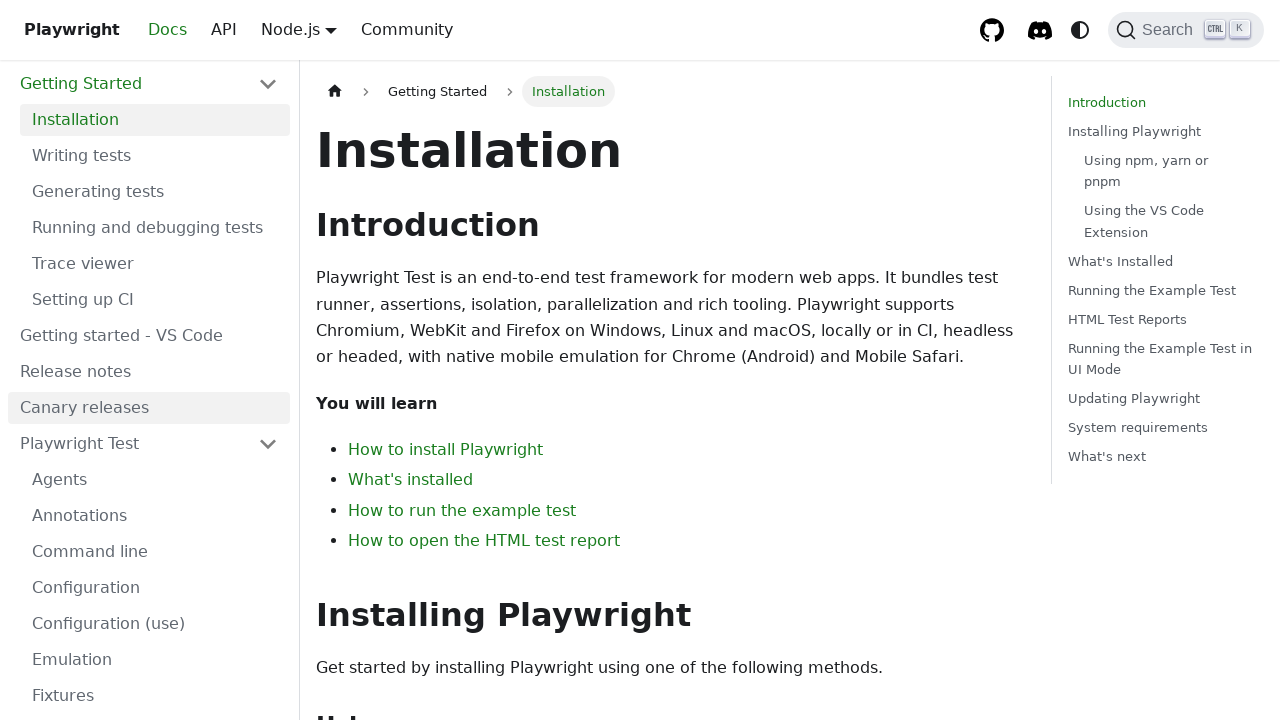

Verified Installation heading is visible
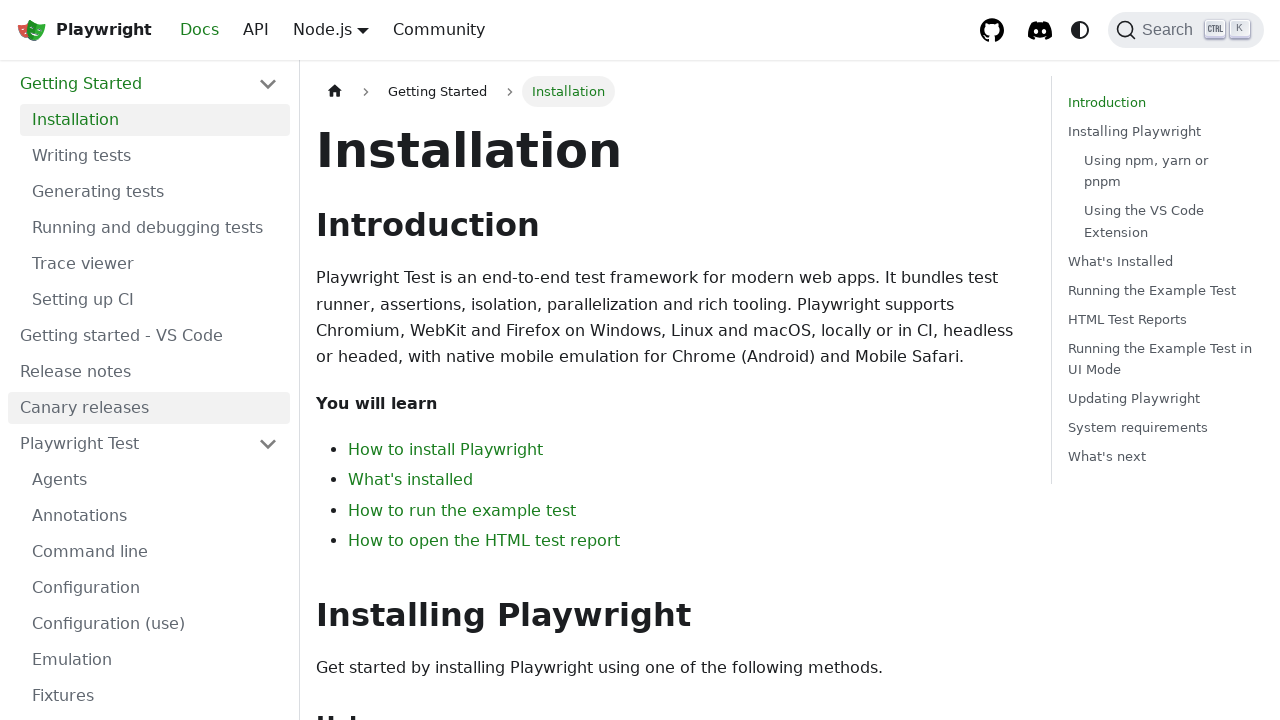

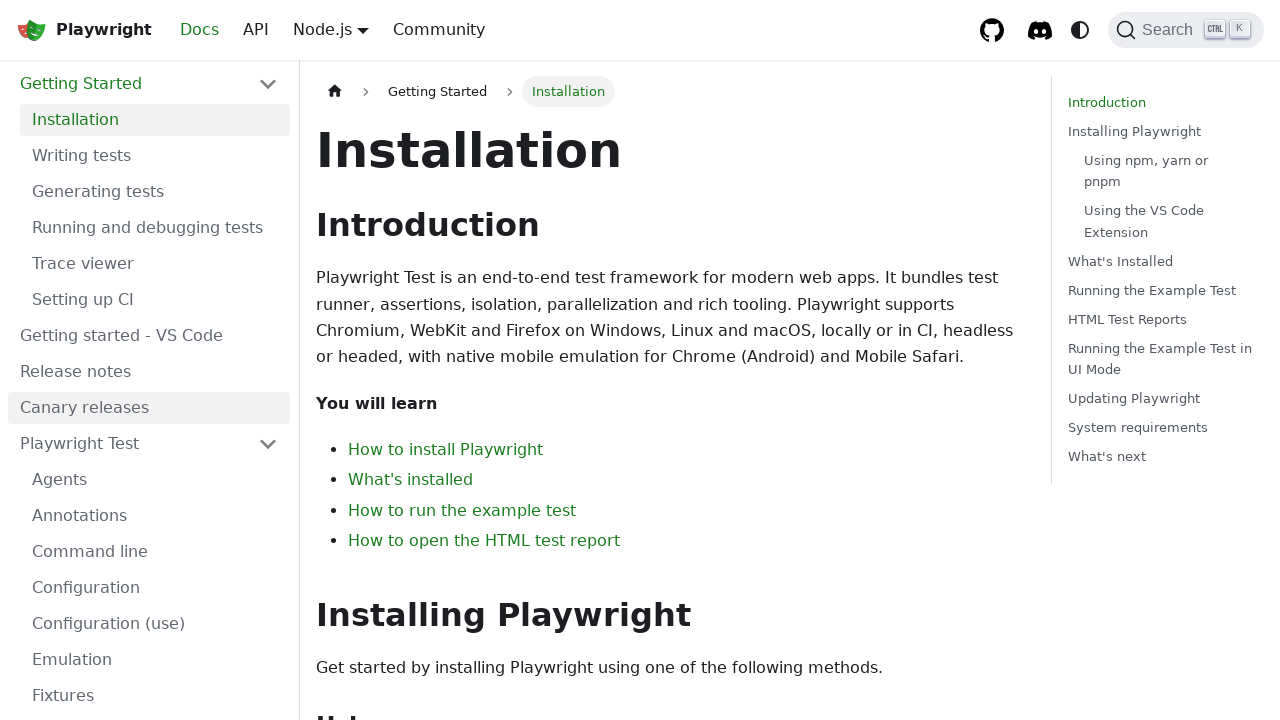